Tests the search functionality on Shawnee University's website by clicking the search button, entering a search query for "gaming", and submitting the search form.

Starting URL: http://www.shawnee.edu

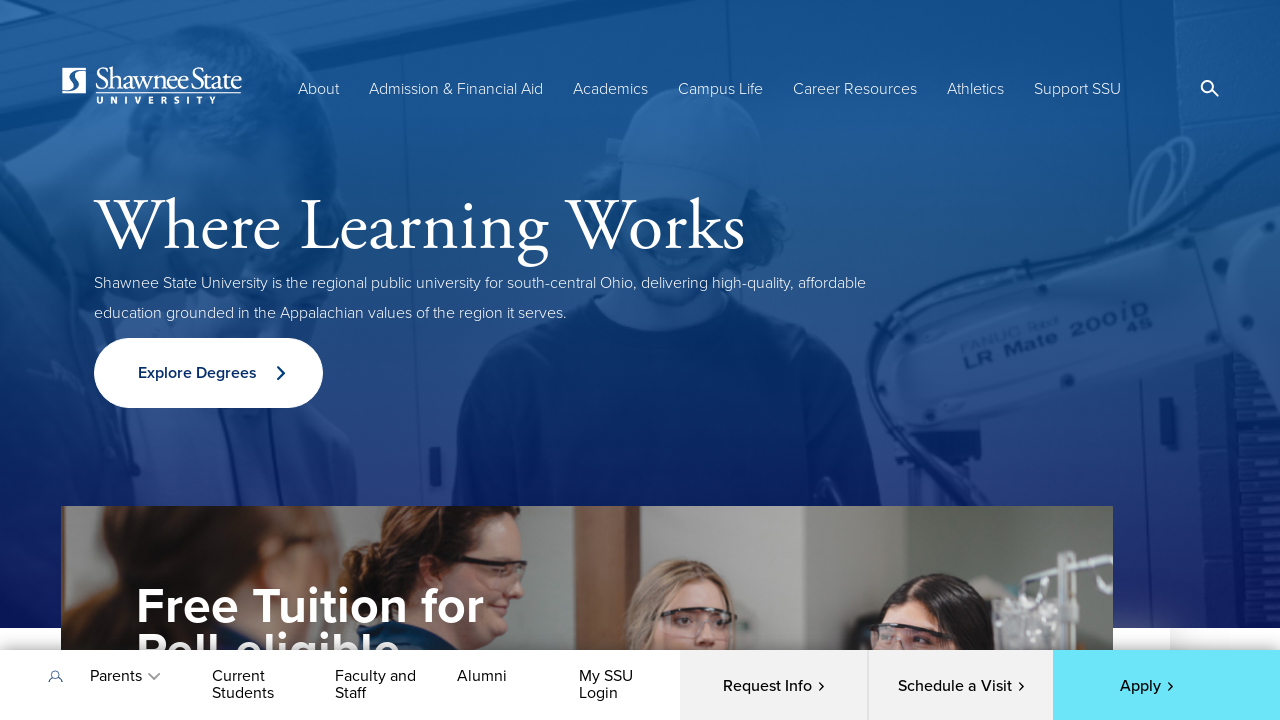

Clicked search open button at (1210, 89) on .search-open
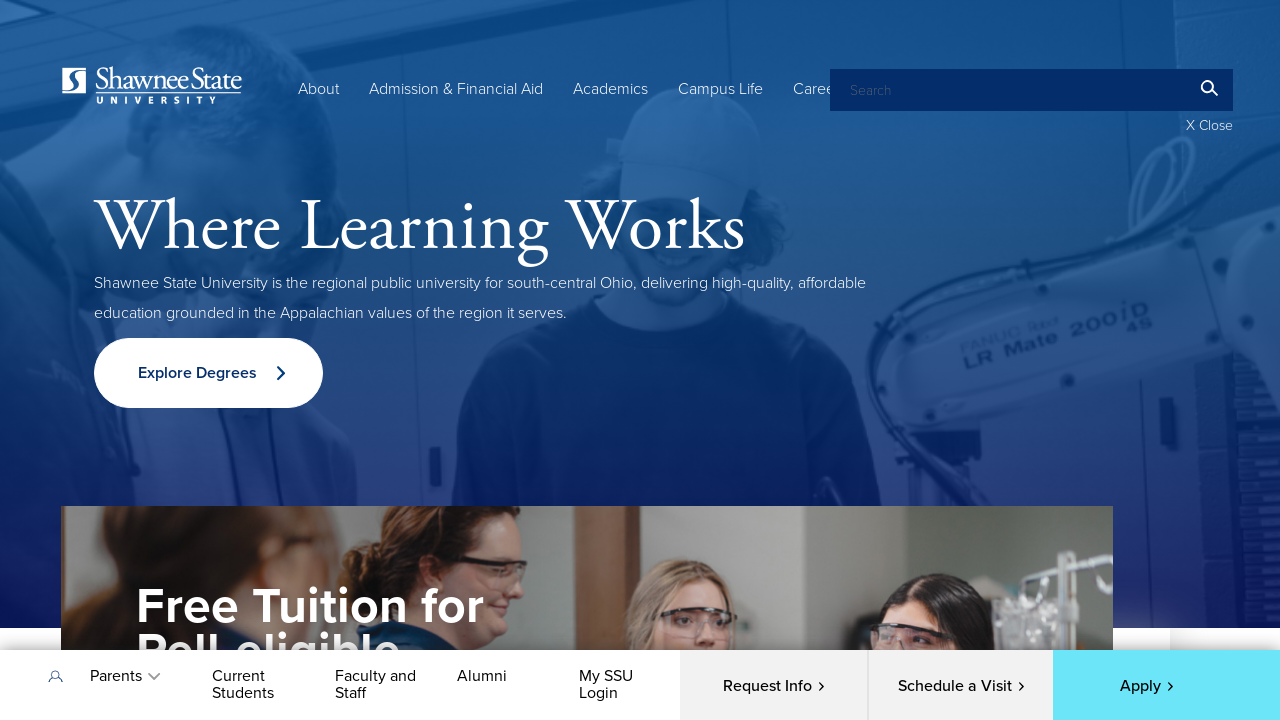

Filled search field with 'gaming' on #edit-keys
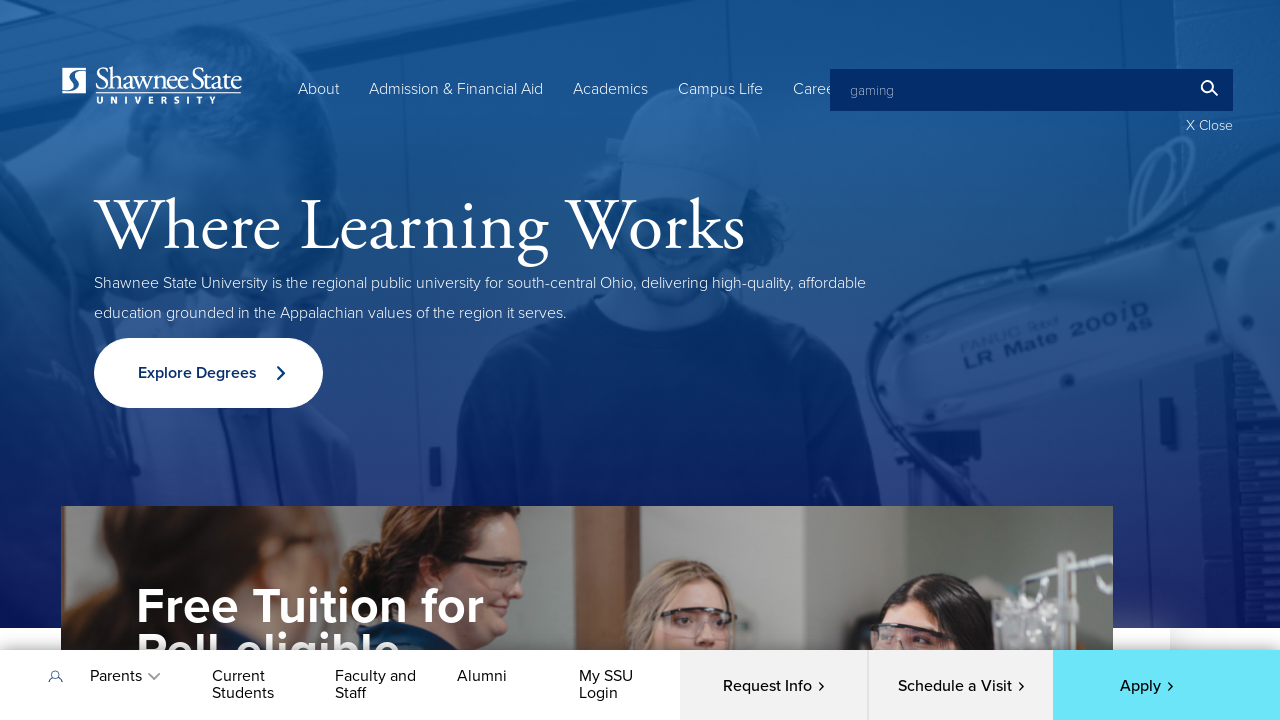

Pressed Enter to submit search form on #edit-keys
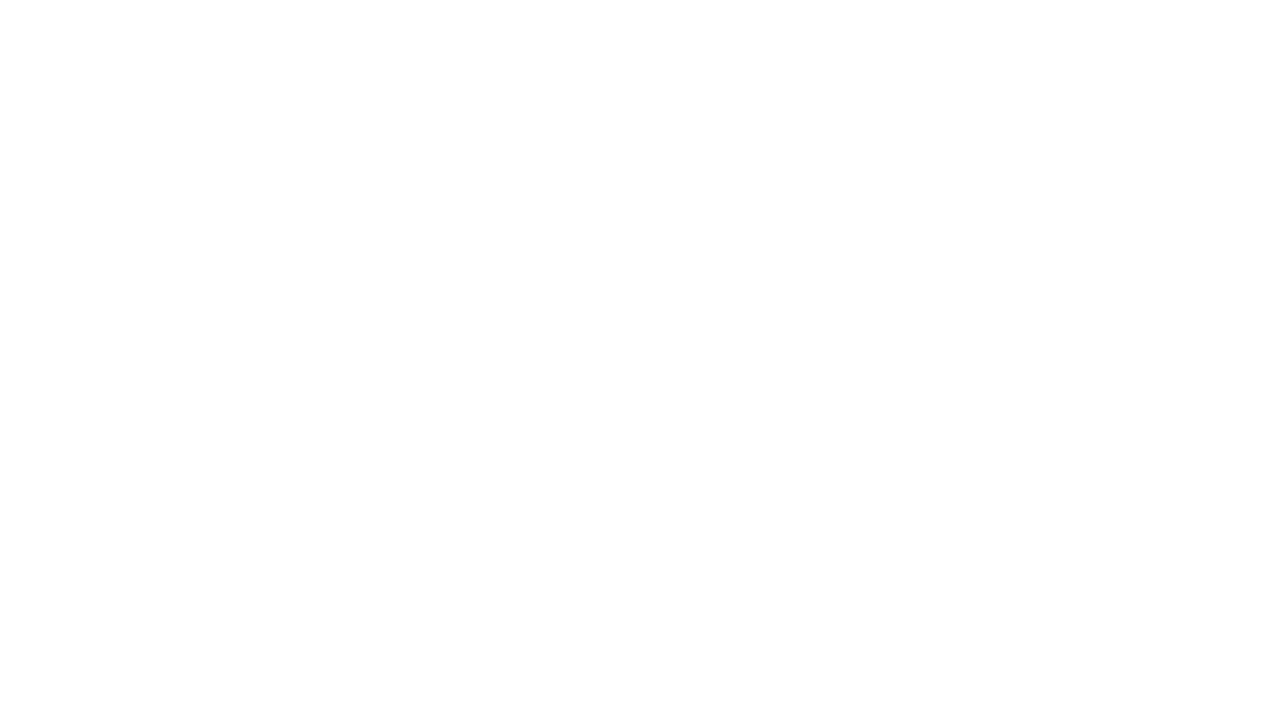

Waited for search results page to load
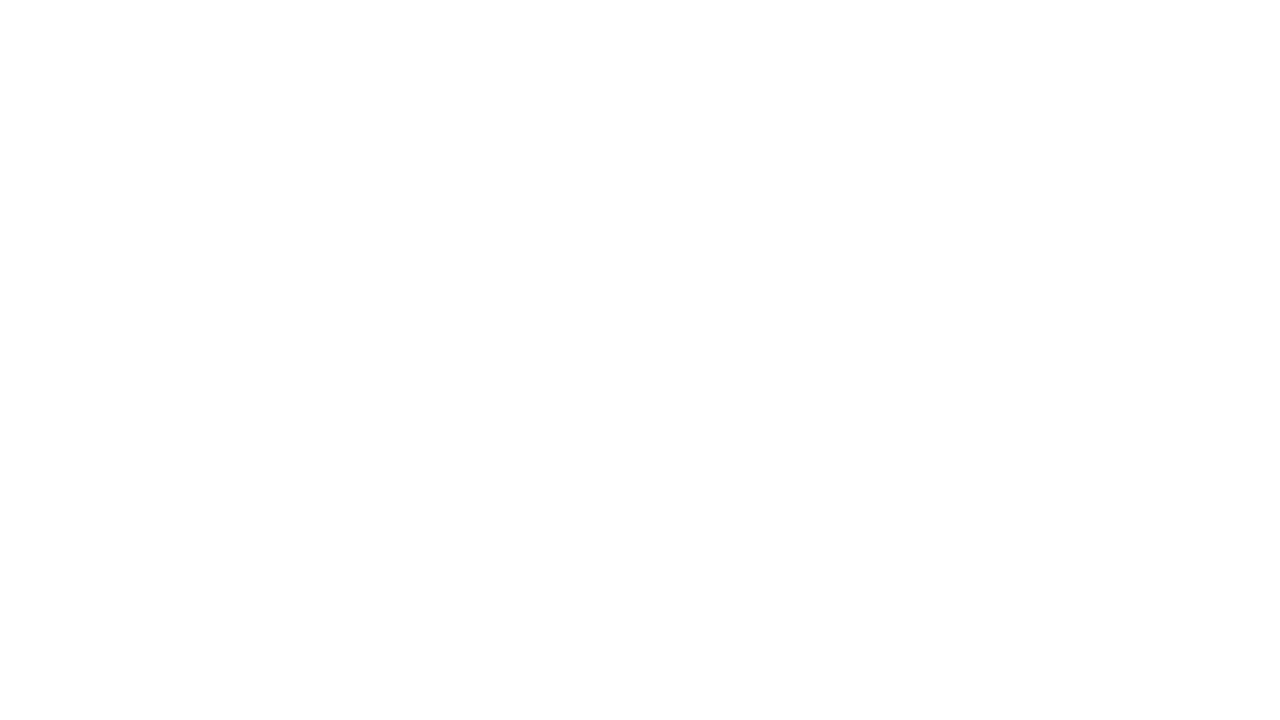

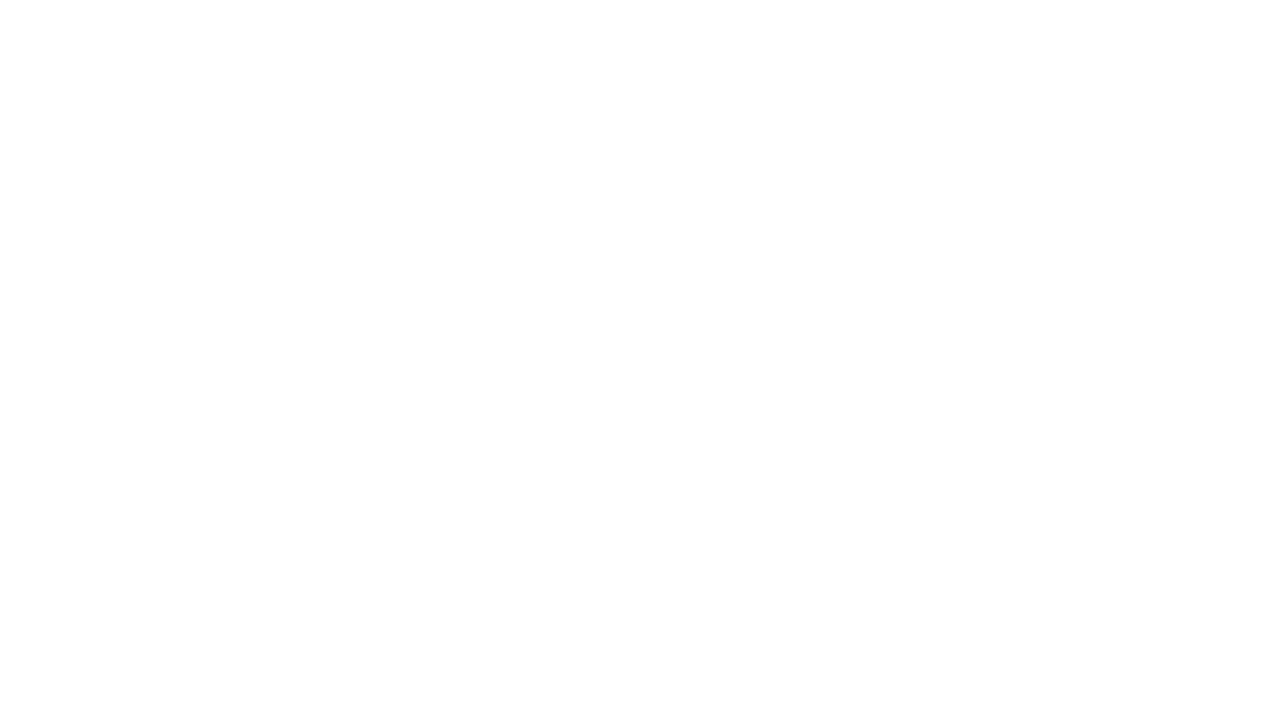